Tests horizontal slider functionality by navigating to the slider page and dragging the slider element to different positions

Starting URL: https://the-internet.herokuapp.com/

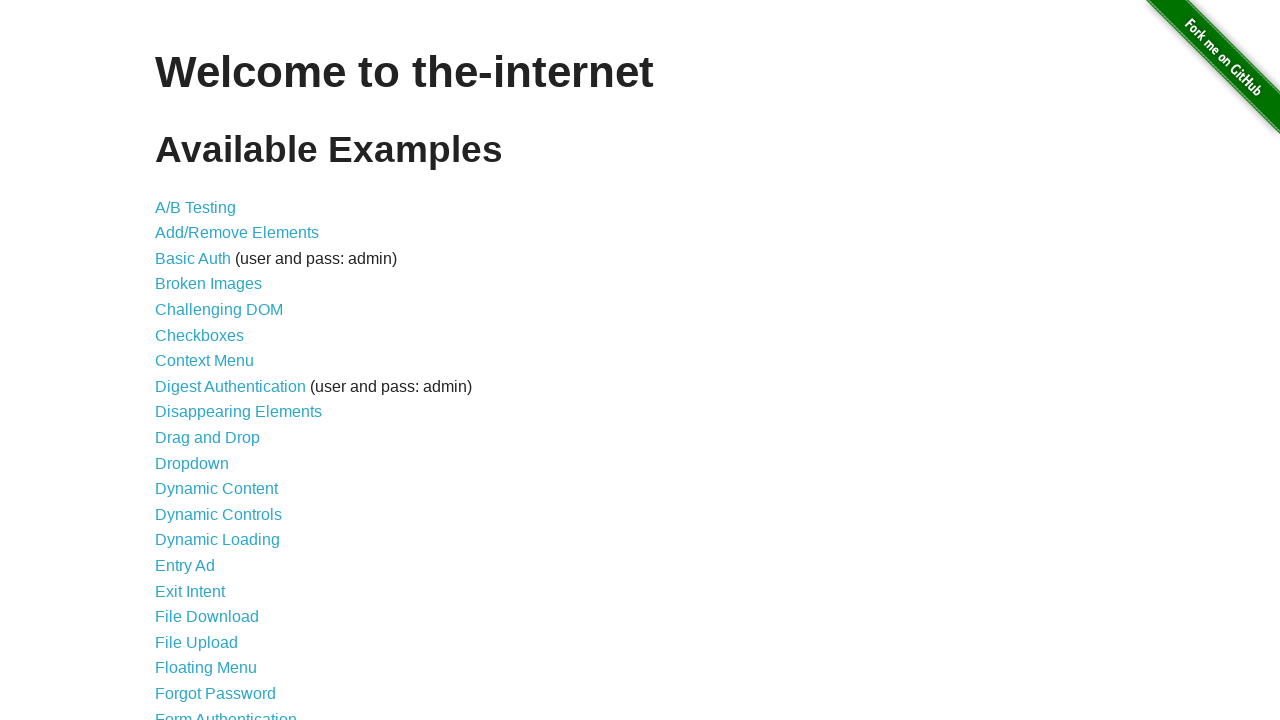

Clicked on Horizontal Slider link at (214, 361) on xpath=//a[normalize-space()='Horizontal Slider']
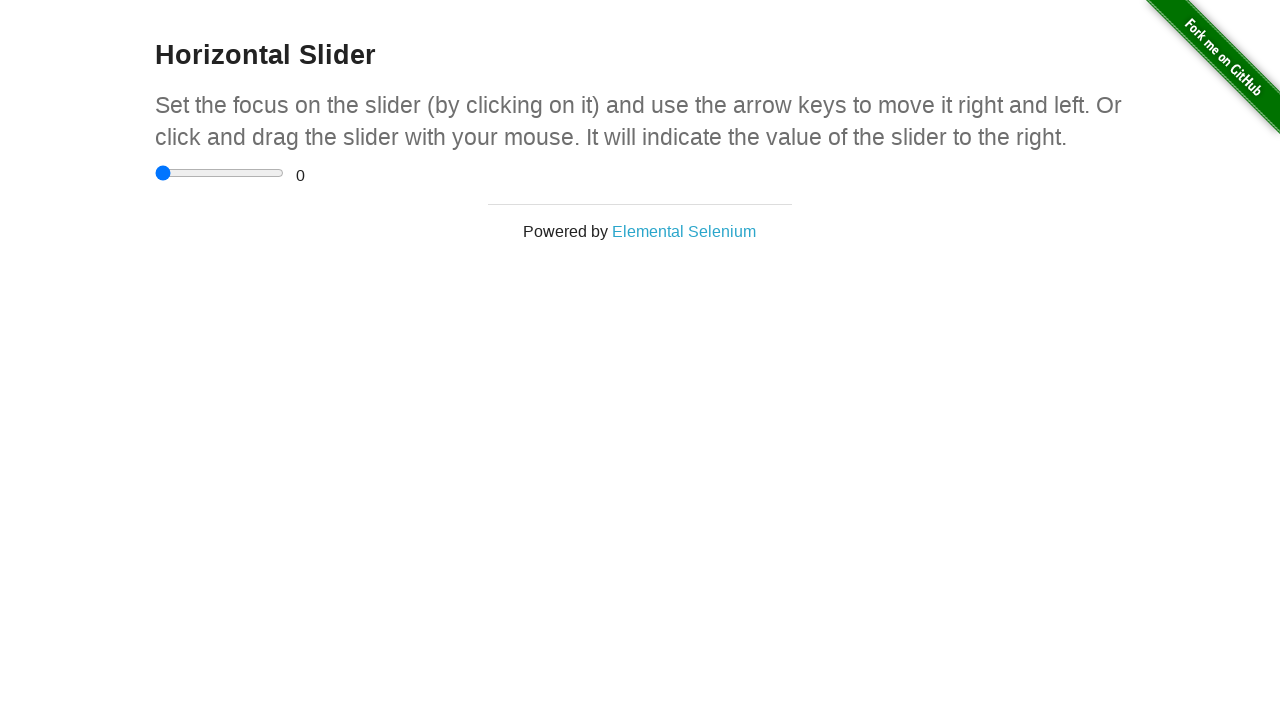

Horizontal slider page loaded and slider element is visible
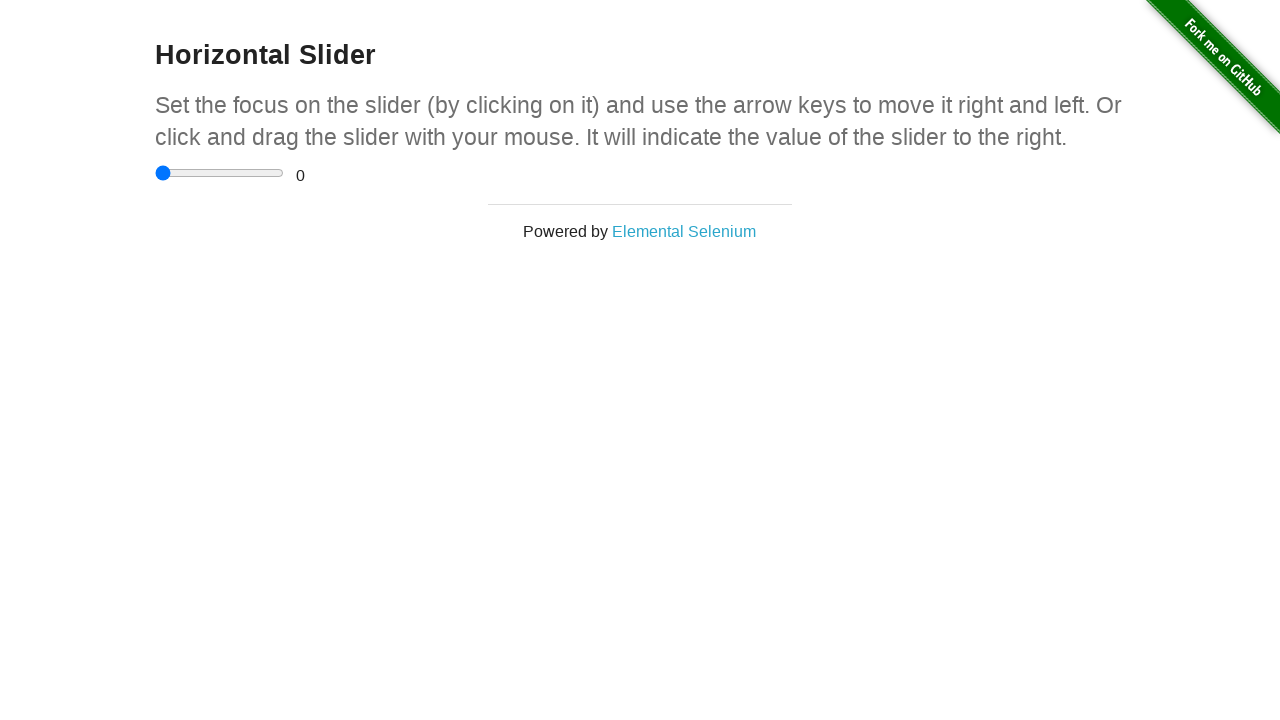

Located the horizontal slider element
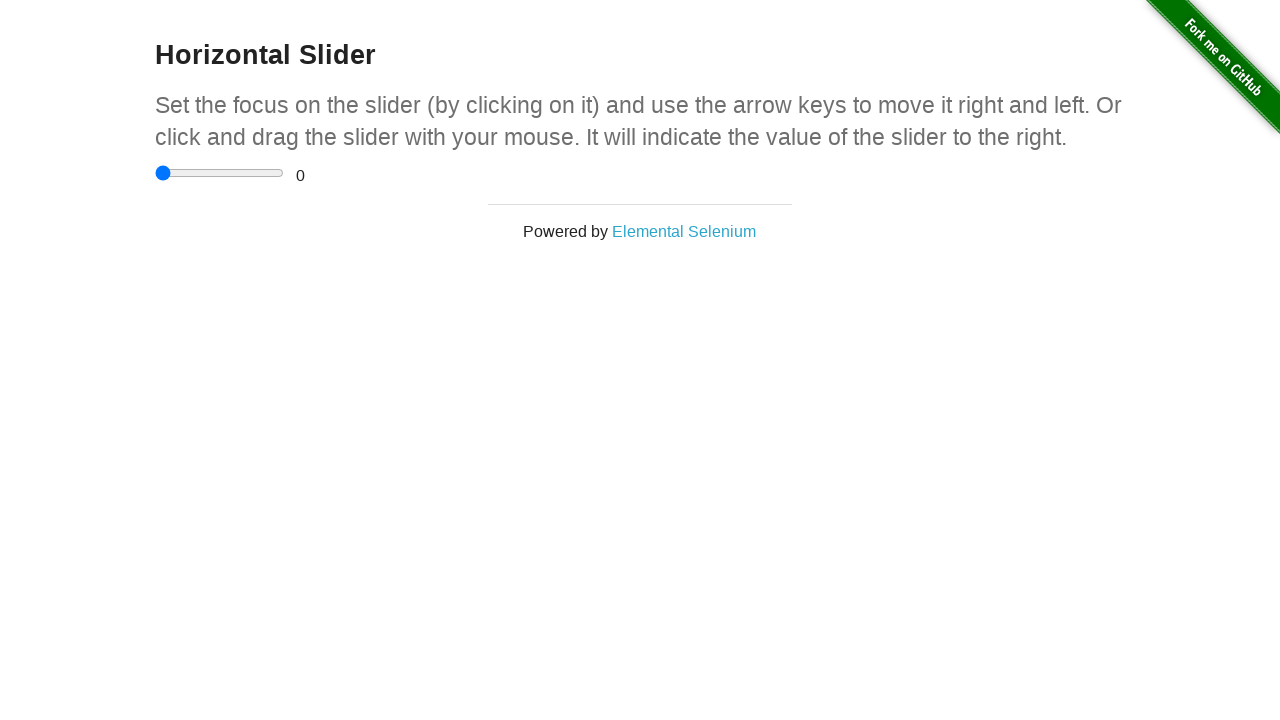

Retrieved slider bounding box for drag calculations
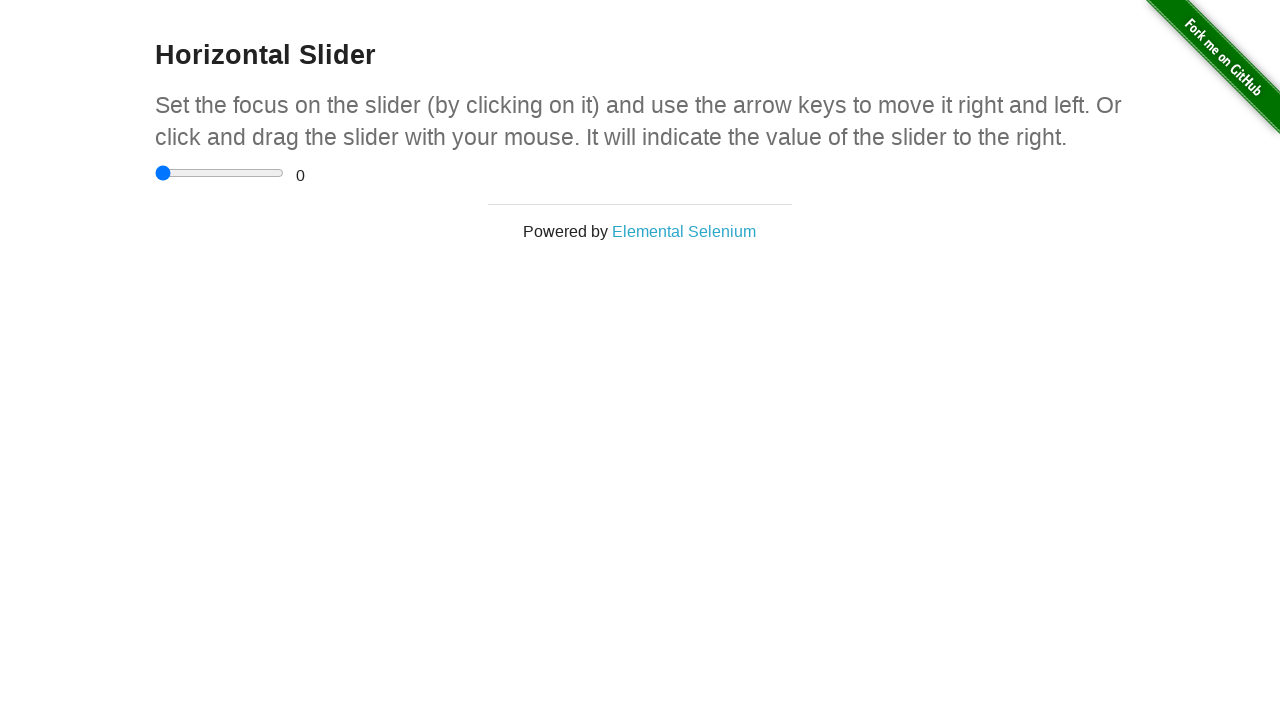

Dragged slider to the right by 50 pixels at (270, 173)
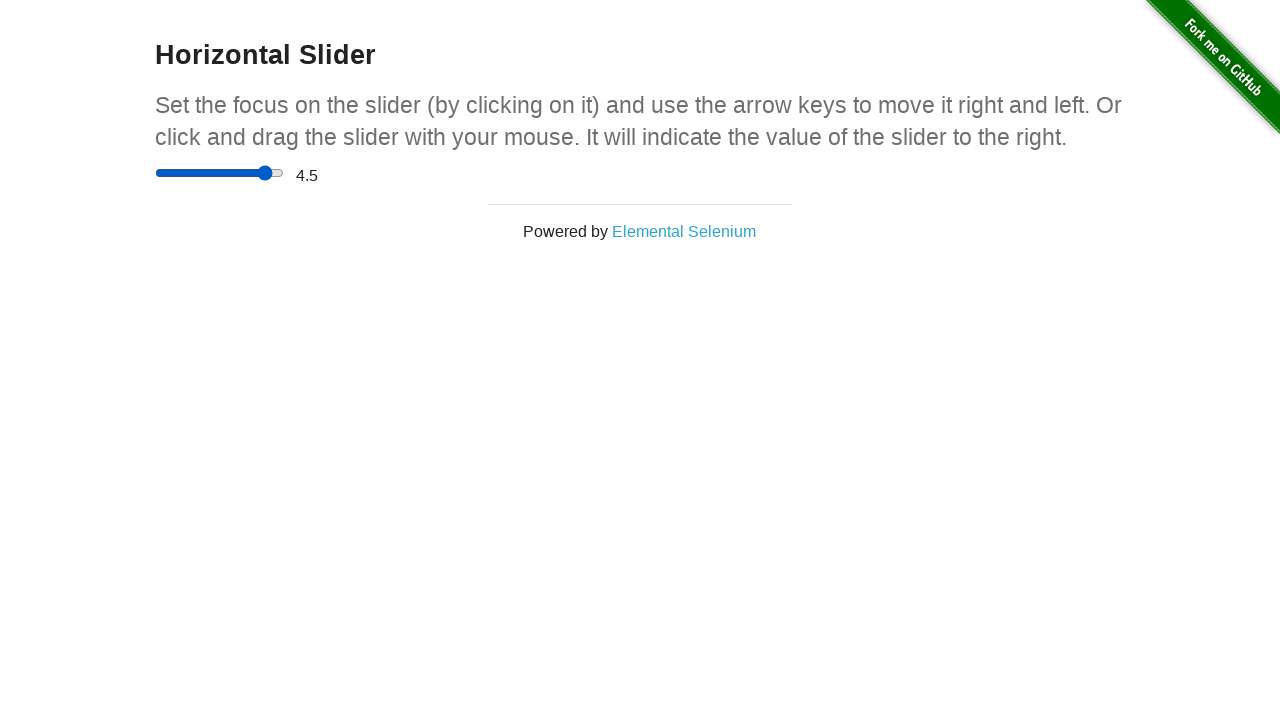

Dragged slider to the left by 10 pixels at (210, 173)
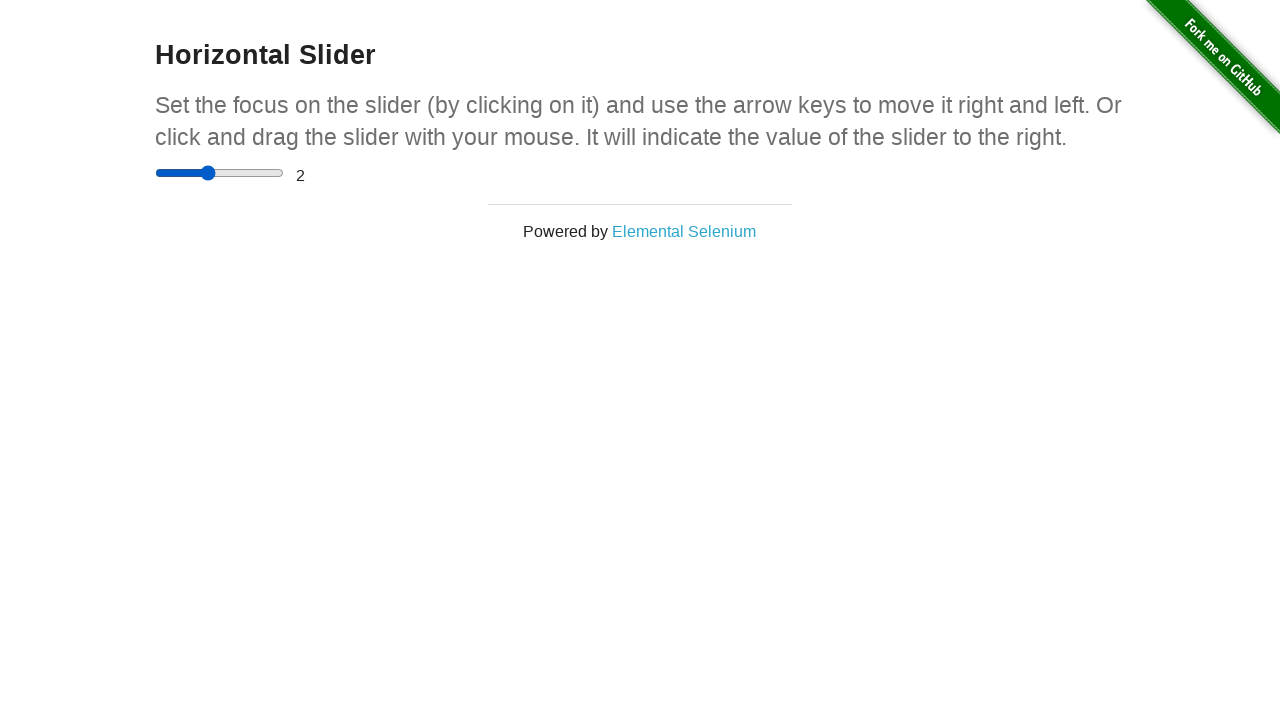

Dragged slider to the right by 20 pixels at (240, 173)
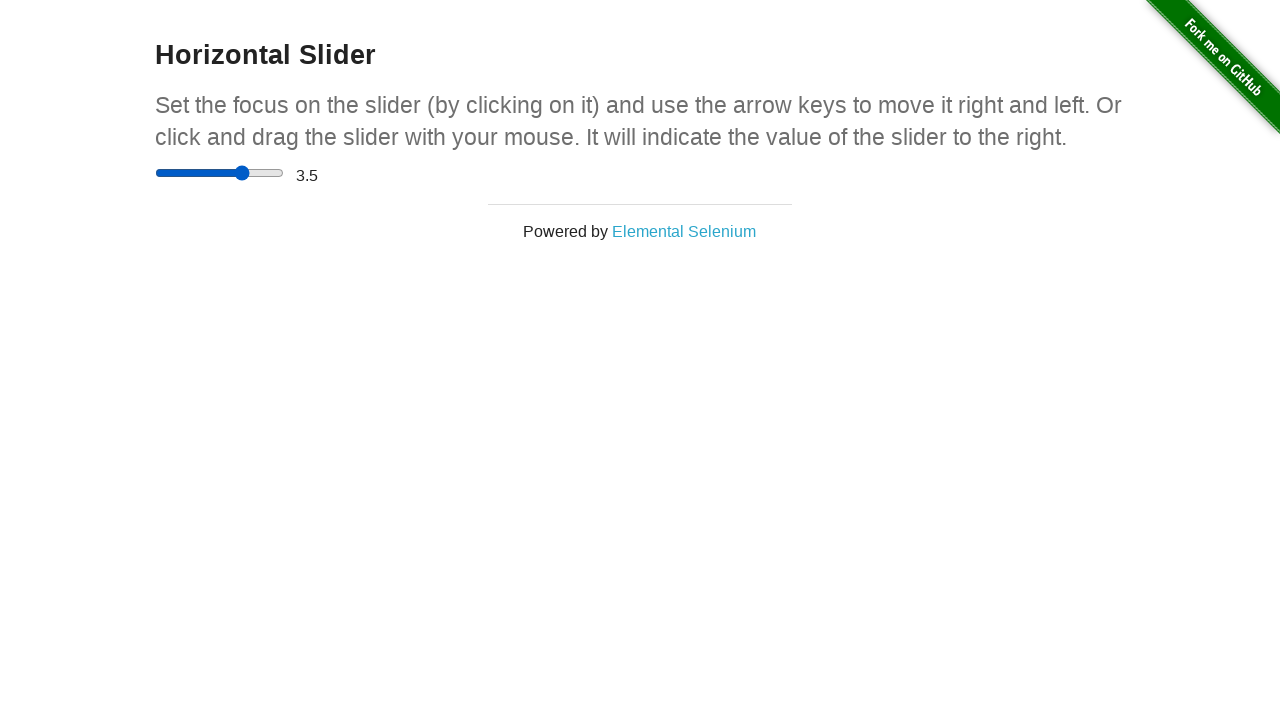

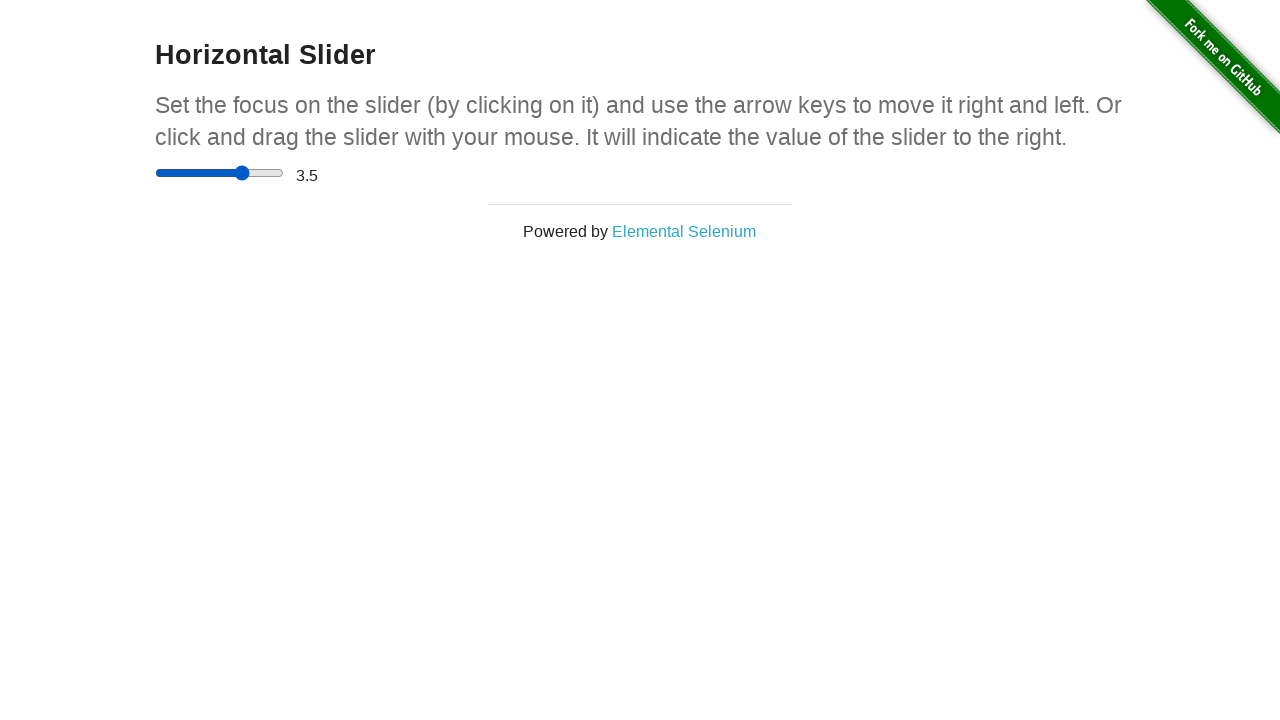